Navigates to the tables demo page and verifies that the data table with sortable columns is displayed and contains the expected rows

Starting URL: https://the-internet.herokuapp.com/tables

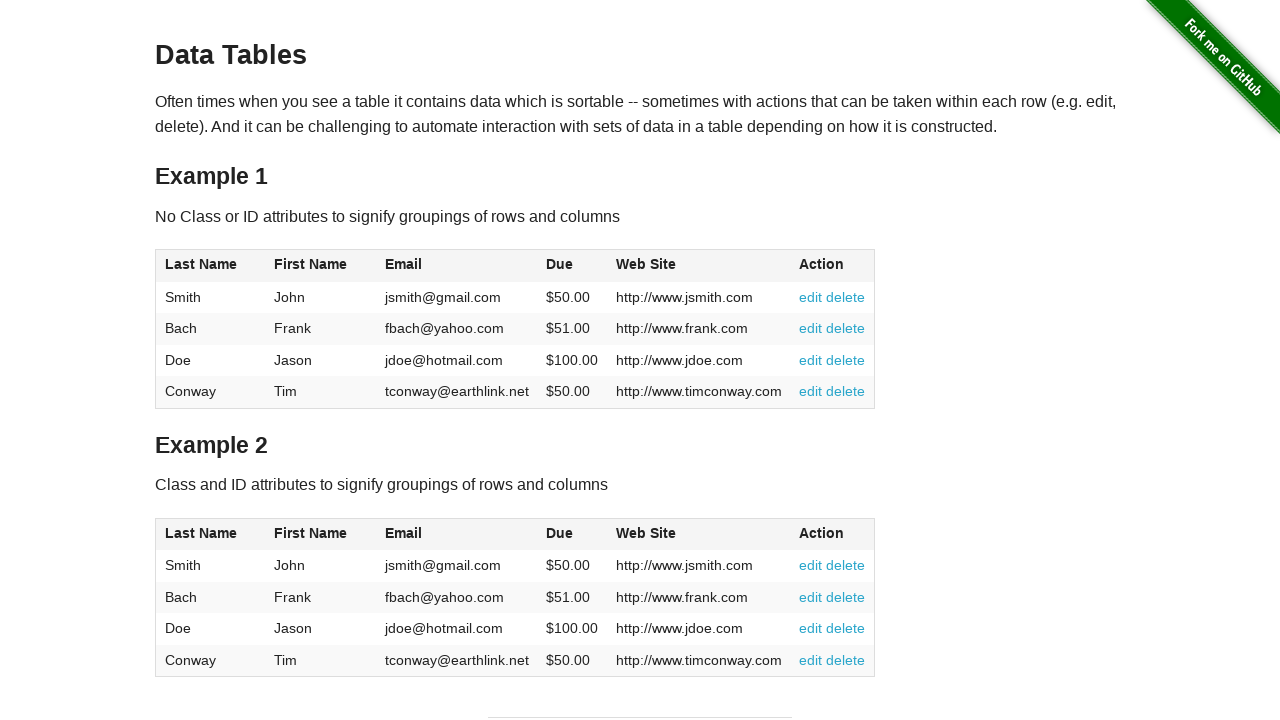

Waited for table#table1 to be visible
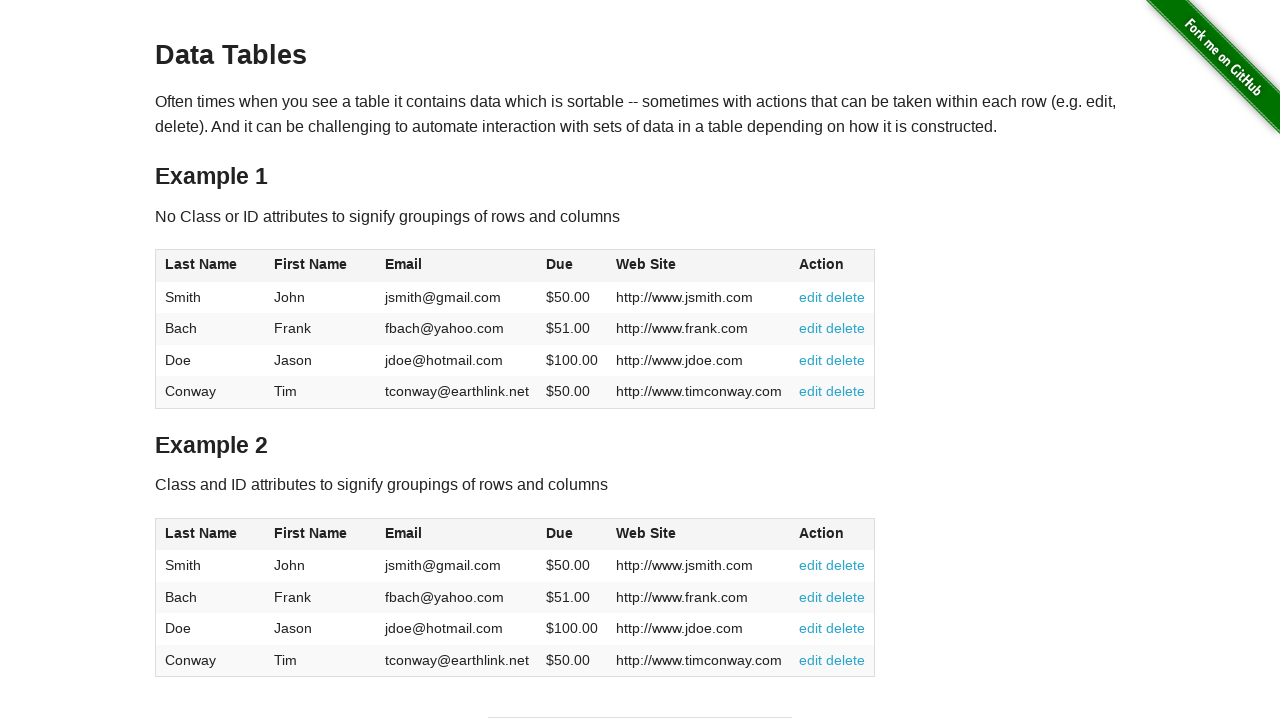

Verified table body with rows is visible
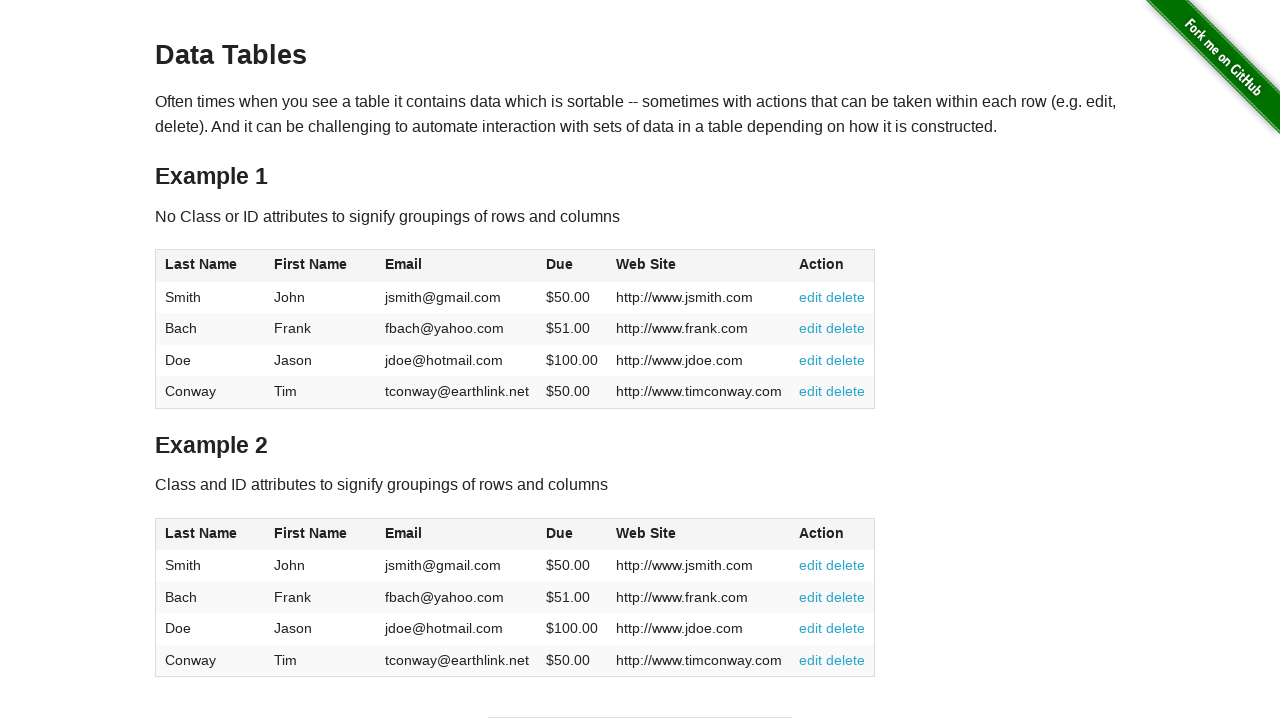

Clicked on Last Name column header to test sorting functionality at (201, 264) on table#table1 thead tr th:nth-child(1) span
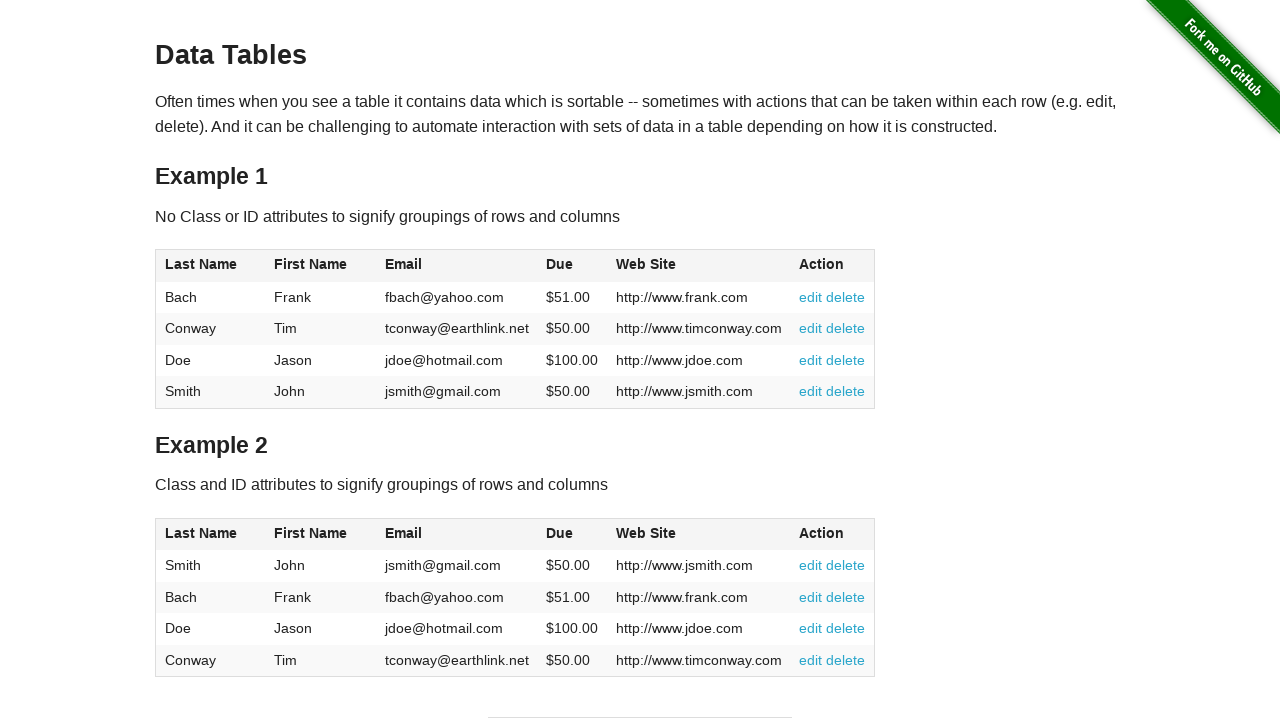

Verified table body rows are still visible after sorting
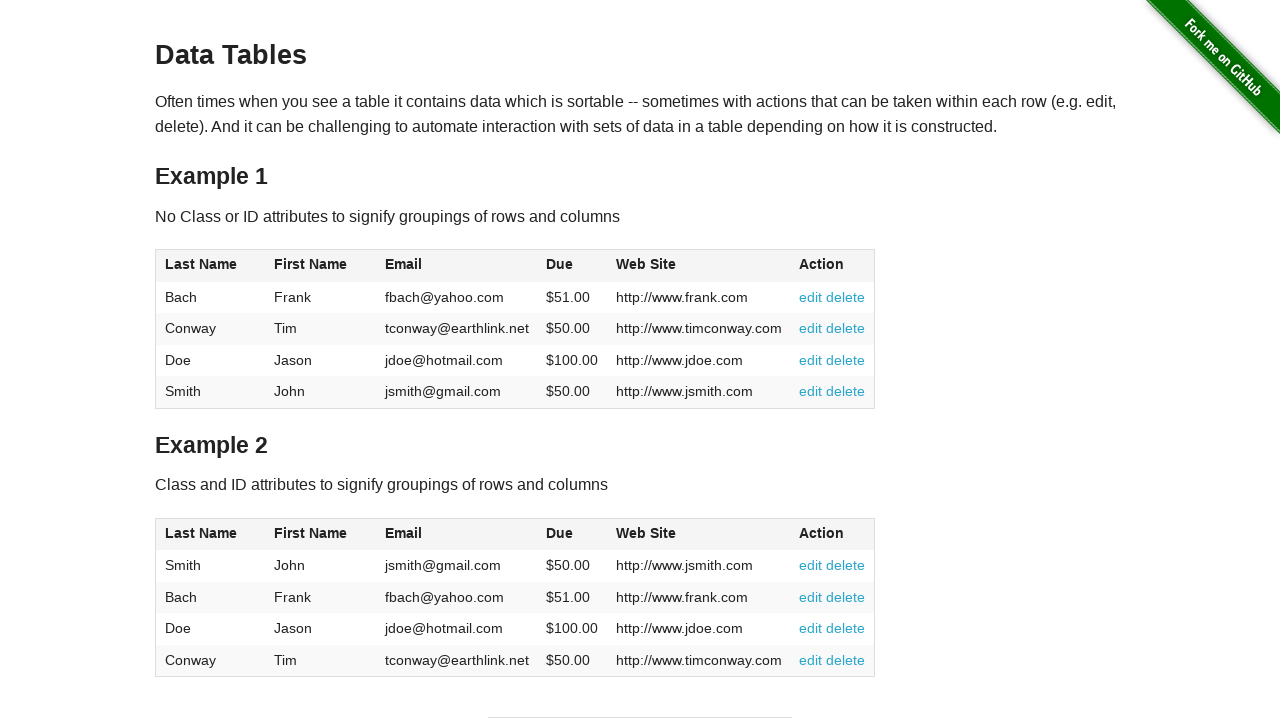

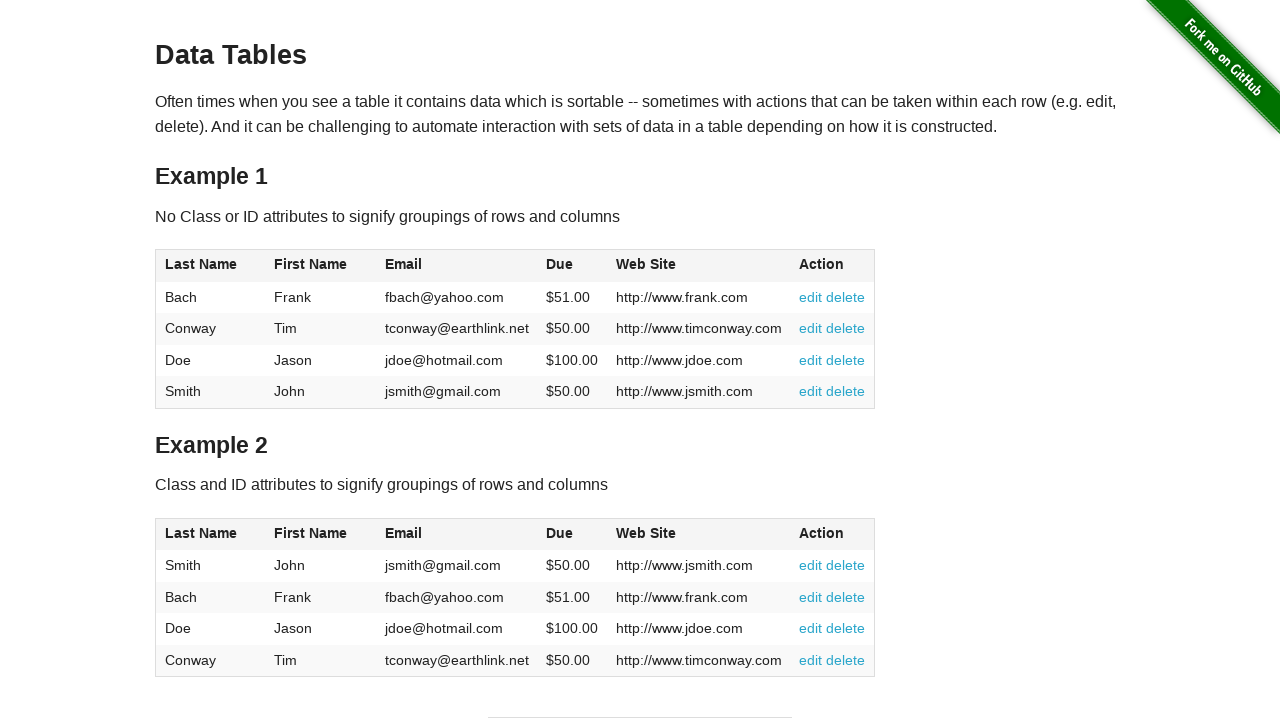